Tests JavaScript confirm dialog by clicking the JS Confirm button, dismissing it (Cancel), and verifying the success message shows "Cancel" was clicked.

Starting URL: https://the-internet.herokuapp.com/javascript_alerts

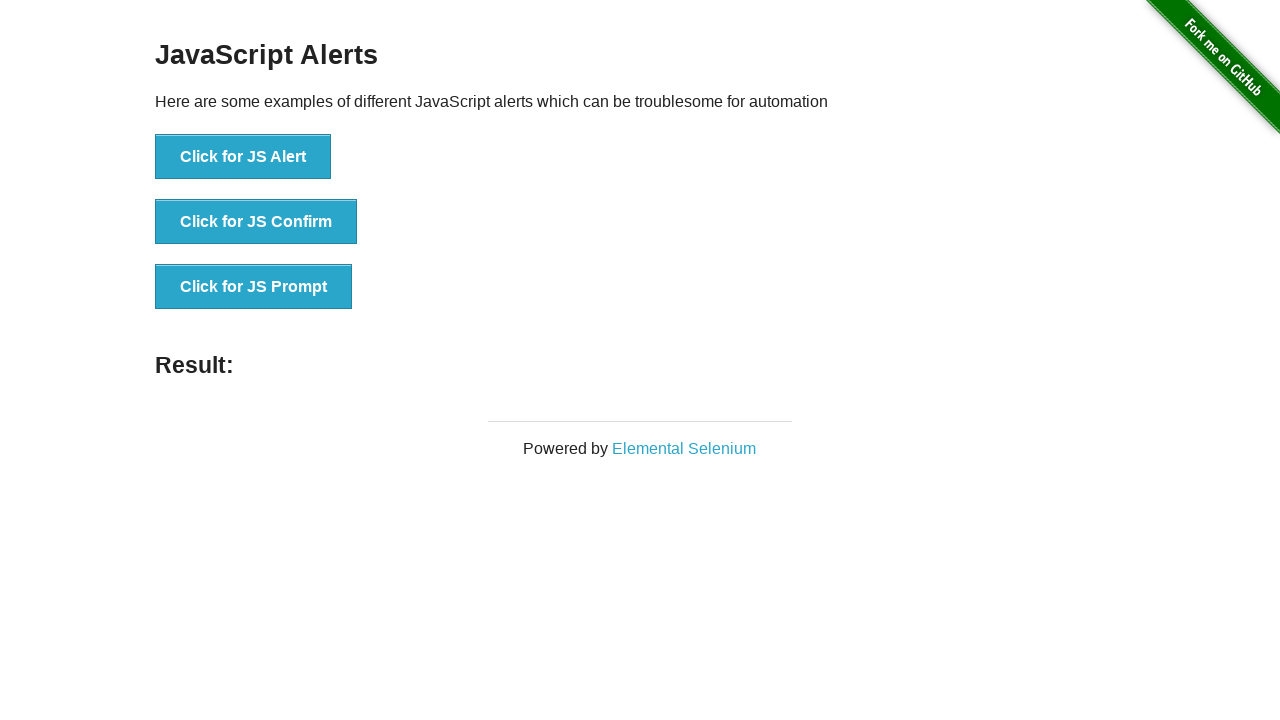

Set up dialog handler to dismiss the confirm dialog
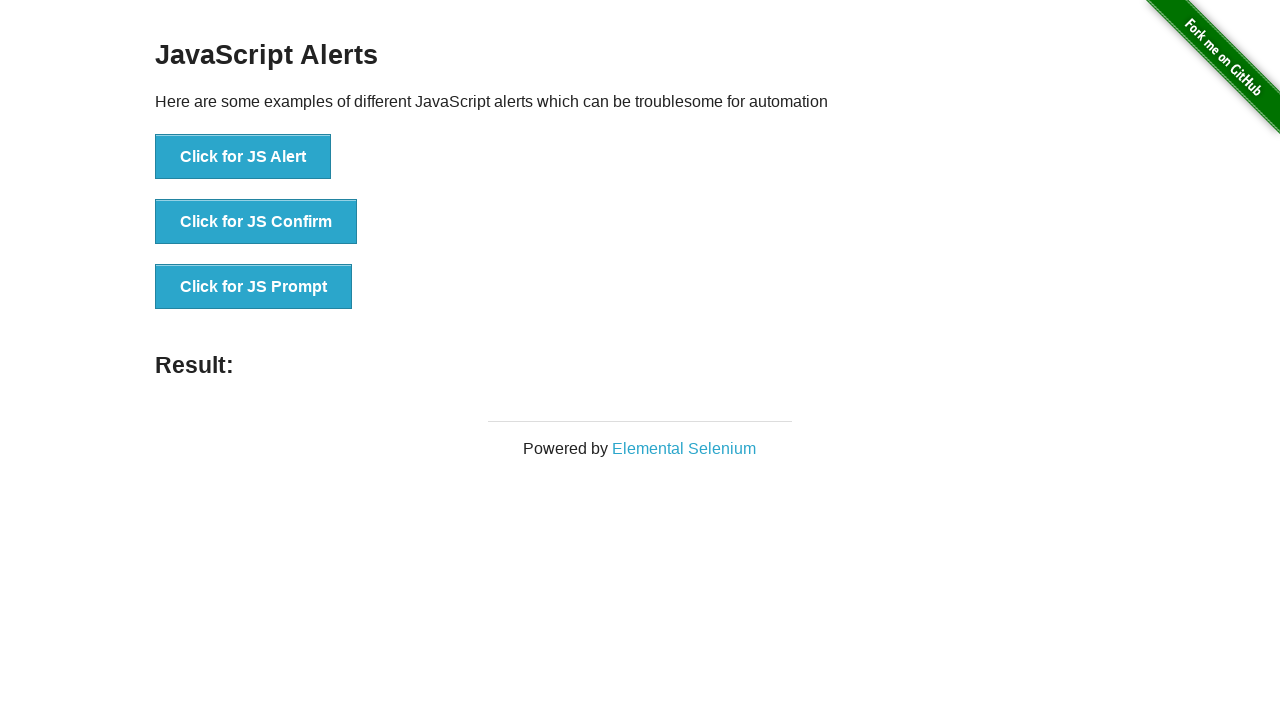

Clicked the JS Confirm button at (256, 222) on xpath=//button[@onclick='jsConfirm()']
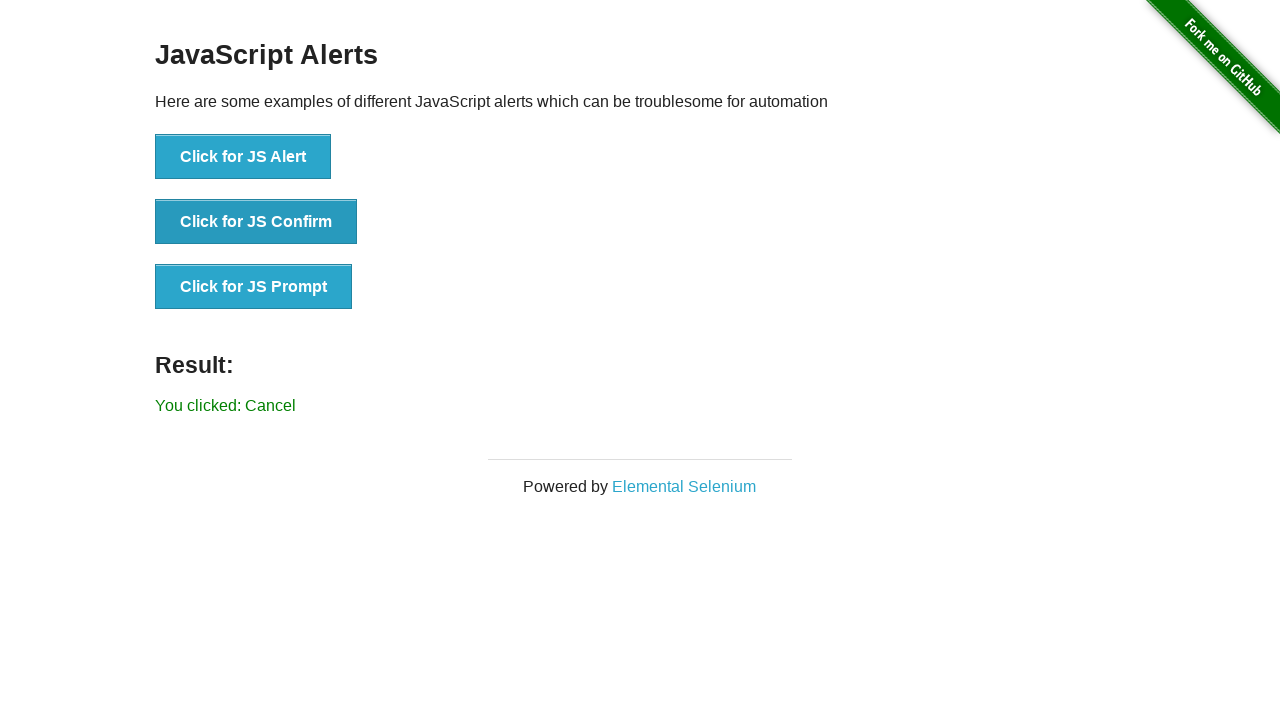

Result message appeared after dismissing the confirm dialog
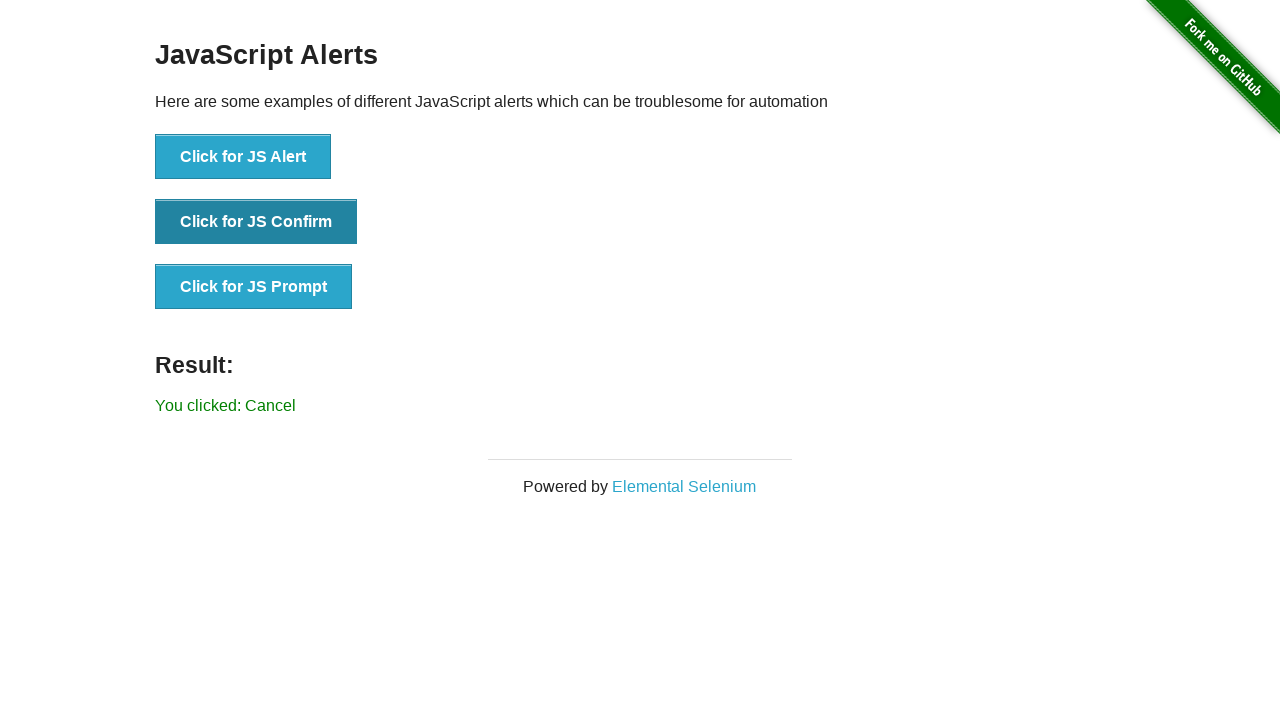

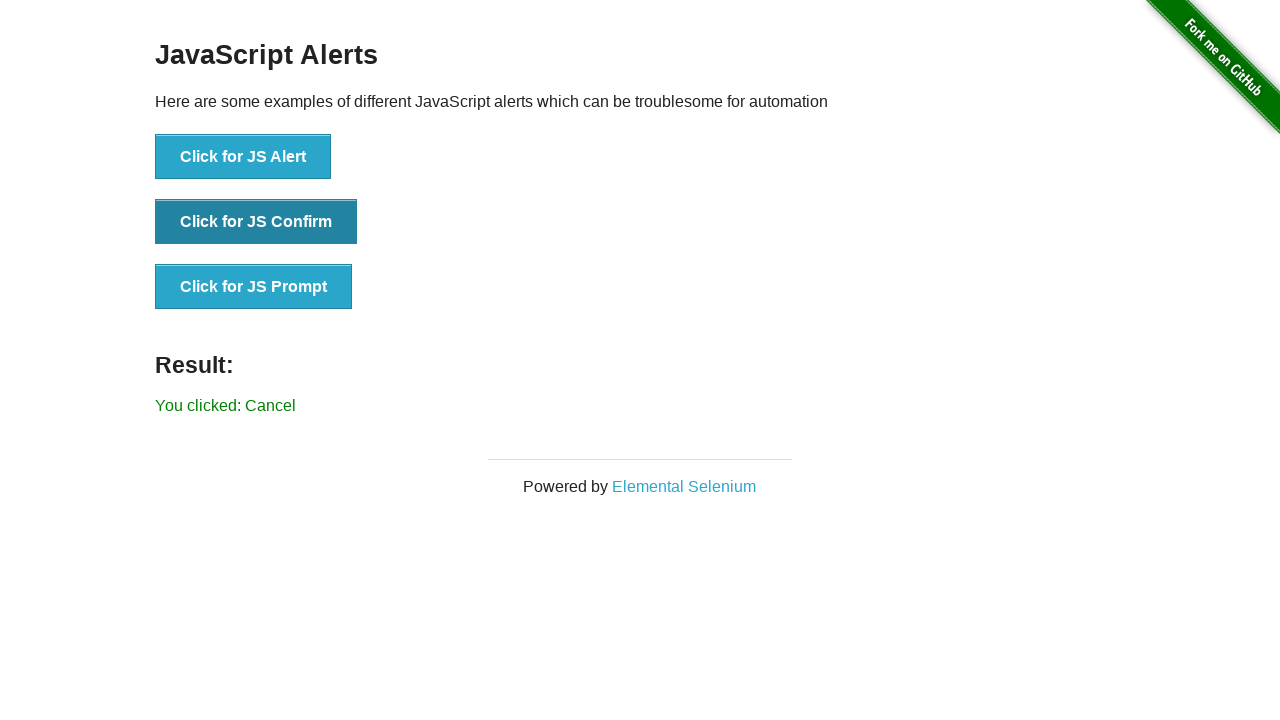